Tests an input validation form by filling in first name, surname, age, selecting a country from a dropdown, and submitting the form to verify navigation to a new page.

Starting URL: https://testpages.eviltester.com/styled/validation/input-validation.html

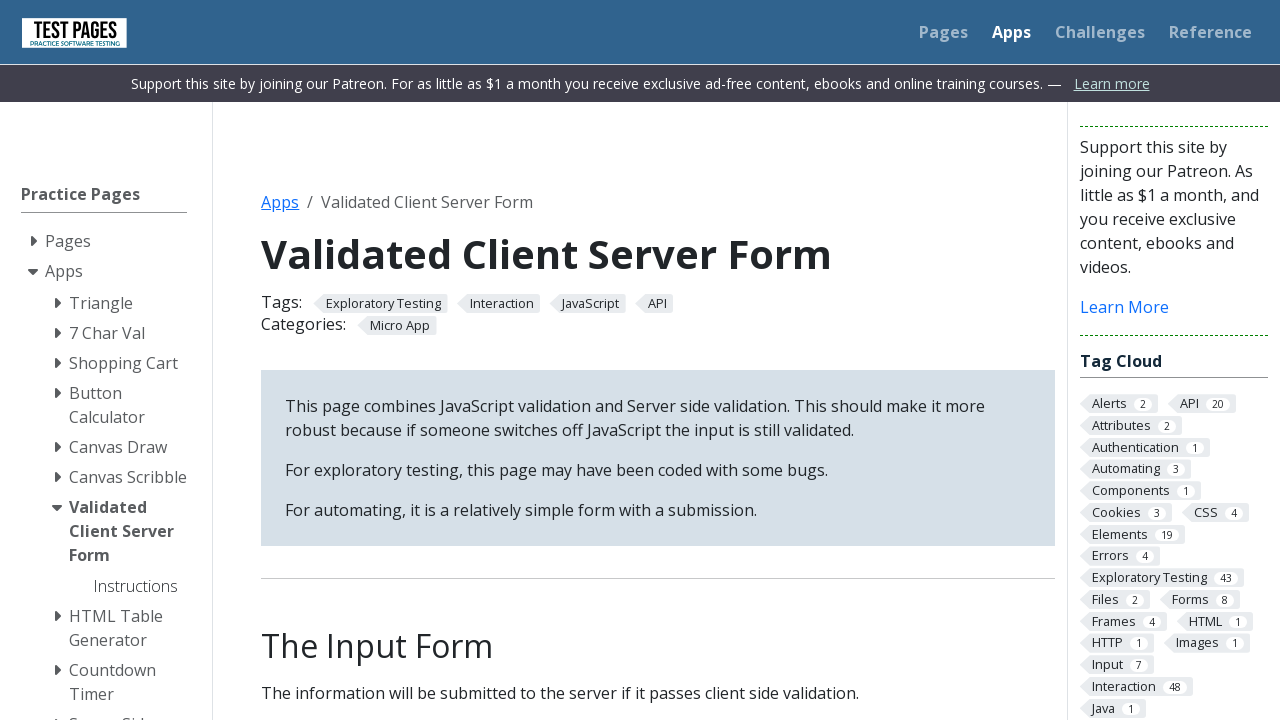

Filled first name field with 'Marcus' on #firstname
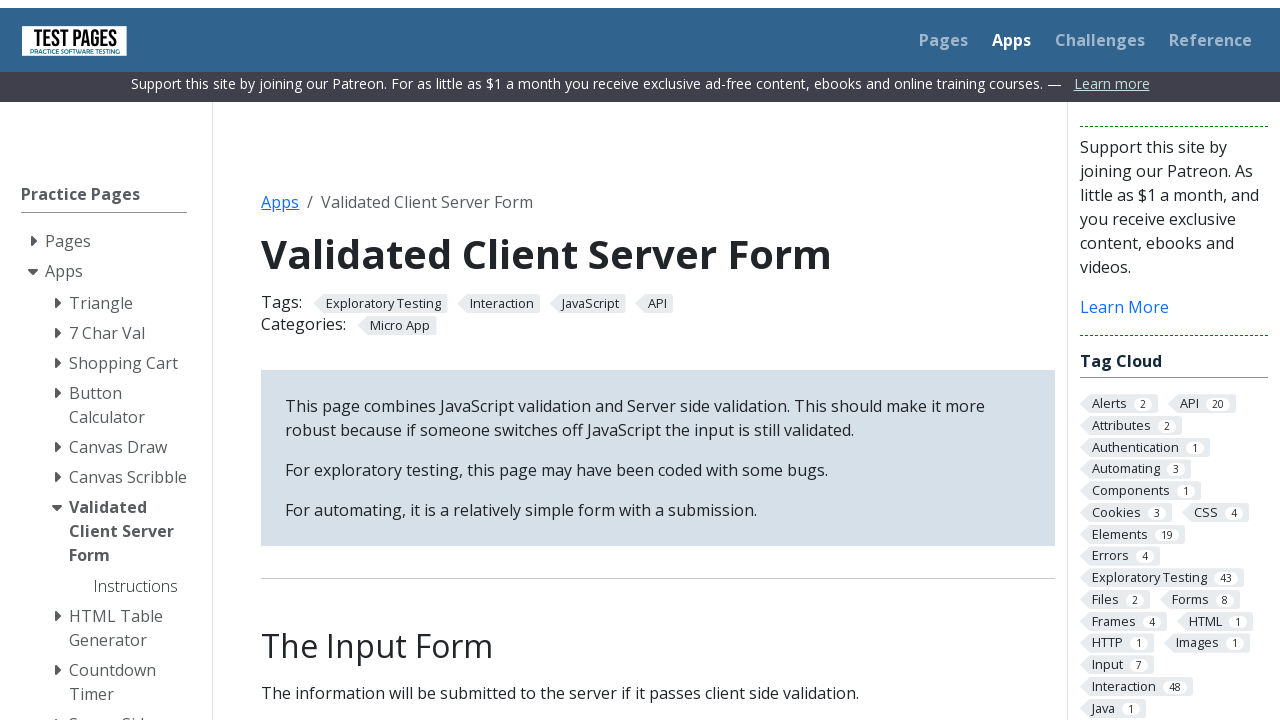

Filled surname field with 'Thompson' on #surname
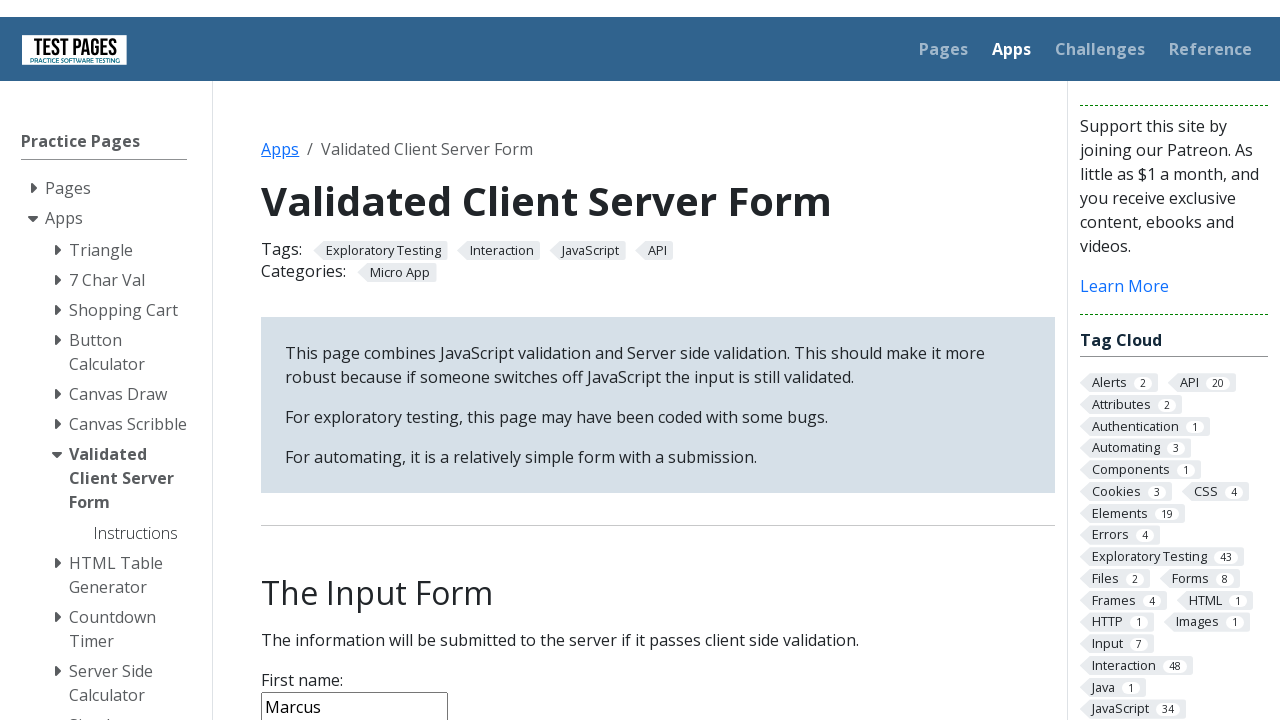

Filled age field with '28' on #age
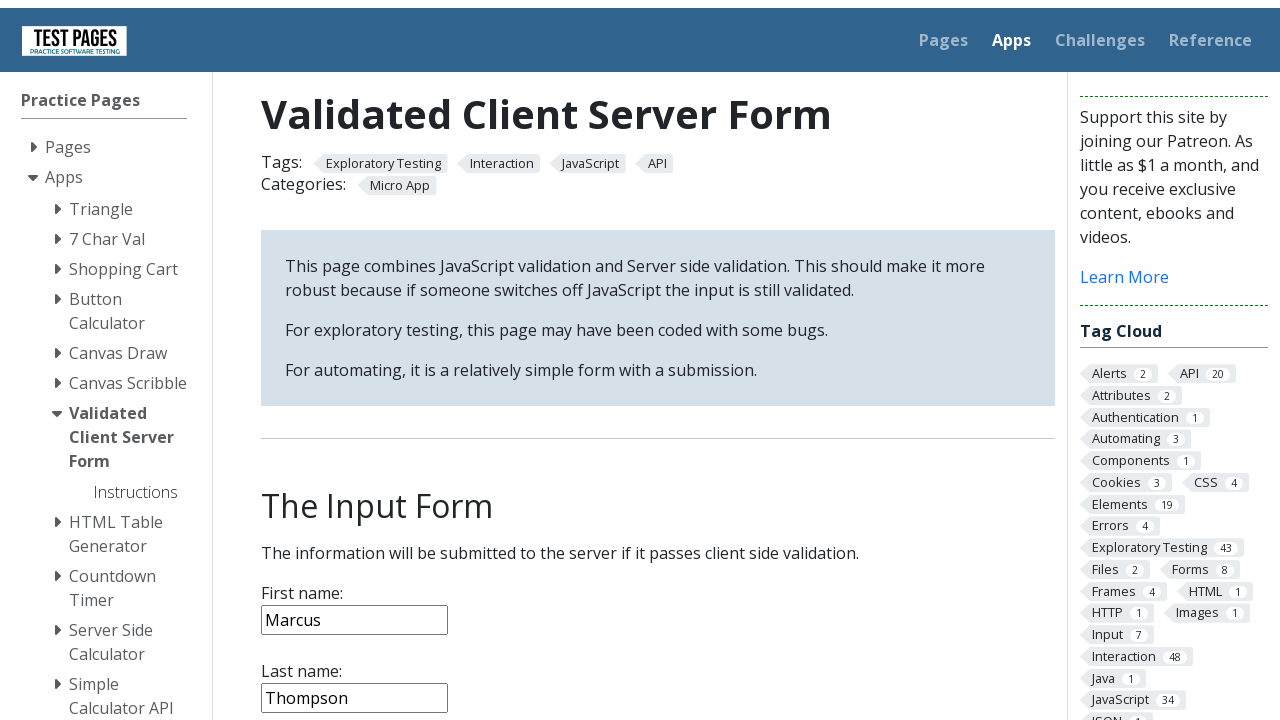

Selected 'Israel' from country dropdown on select[name='country']
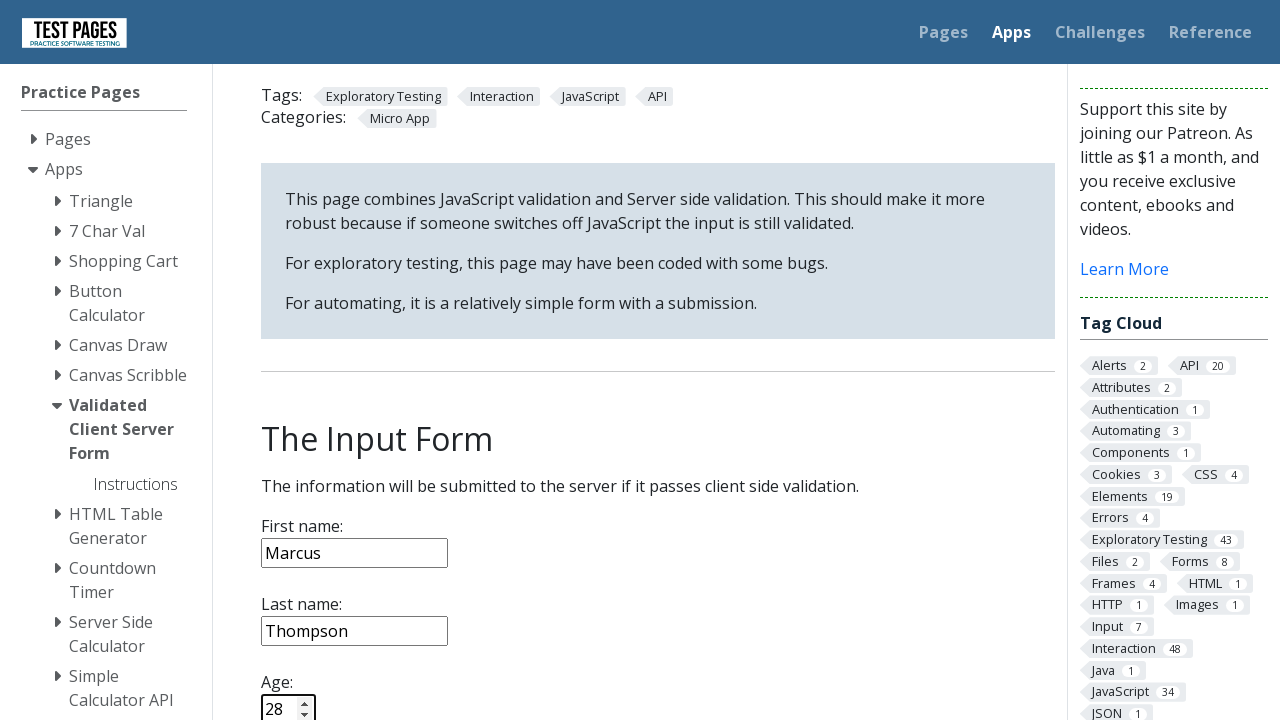

Clicked submit button to submit form at (296, 368) on input[type='submit']
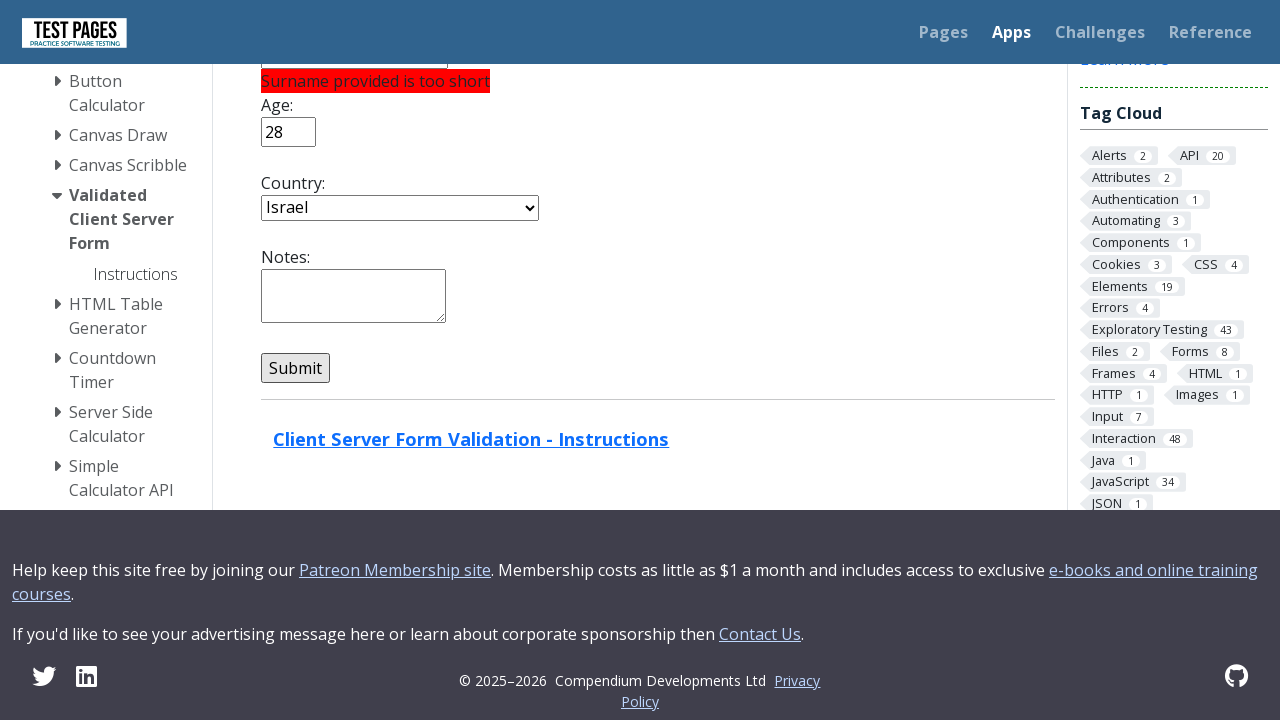

Form submitted successfully and navigated to new page
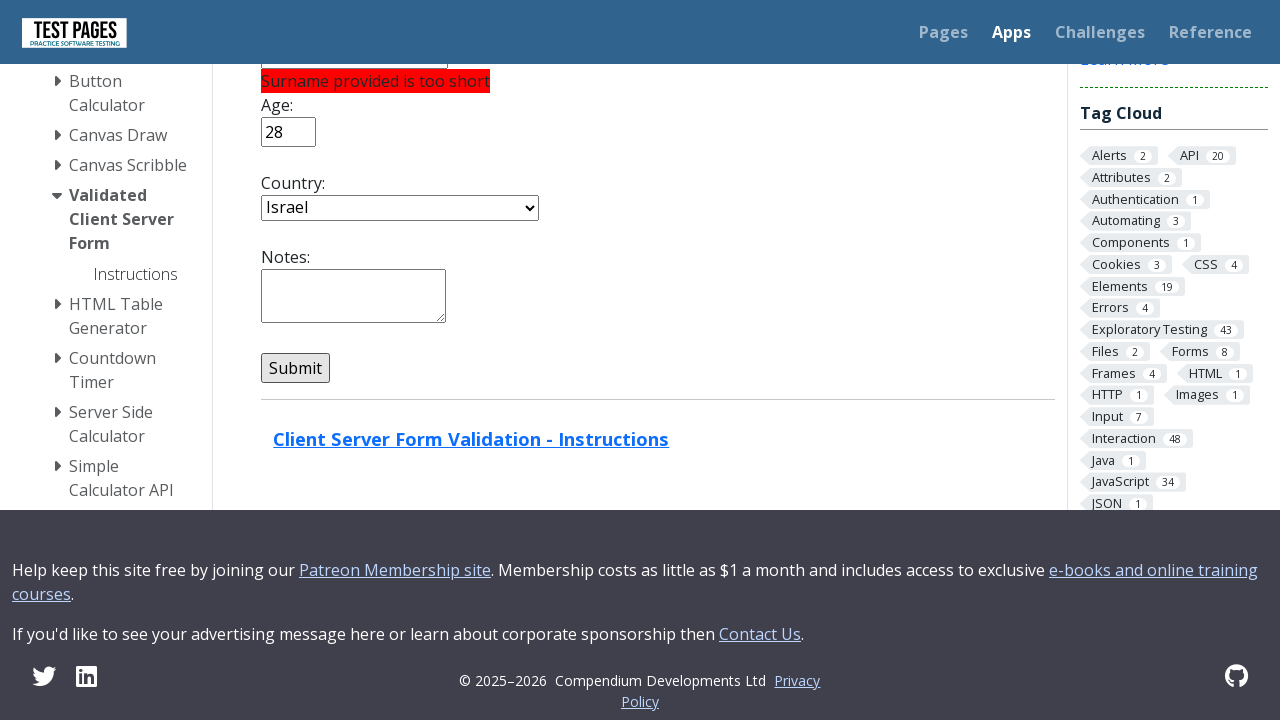

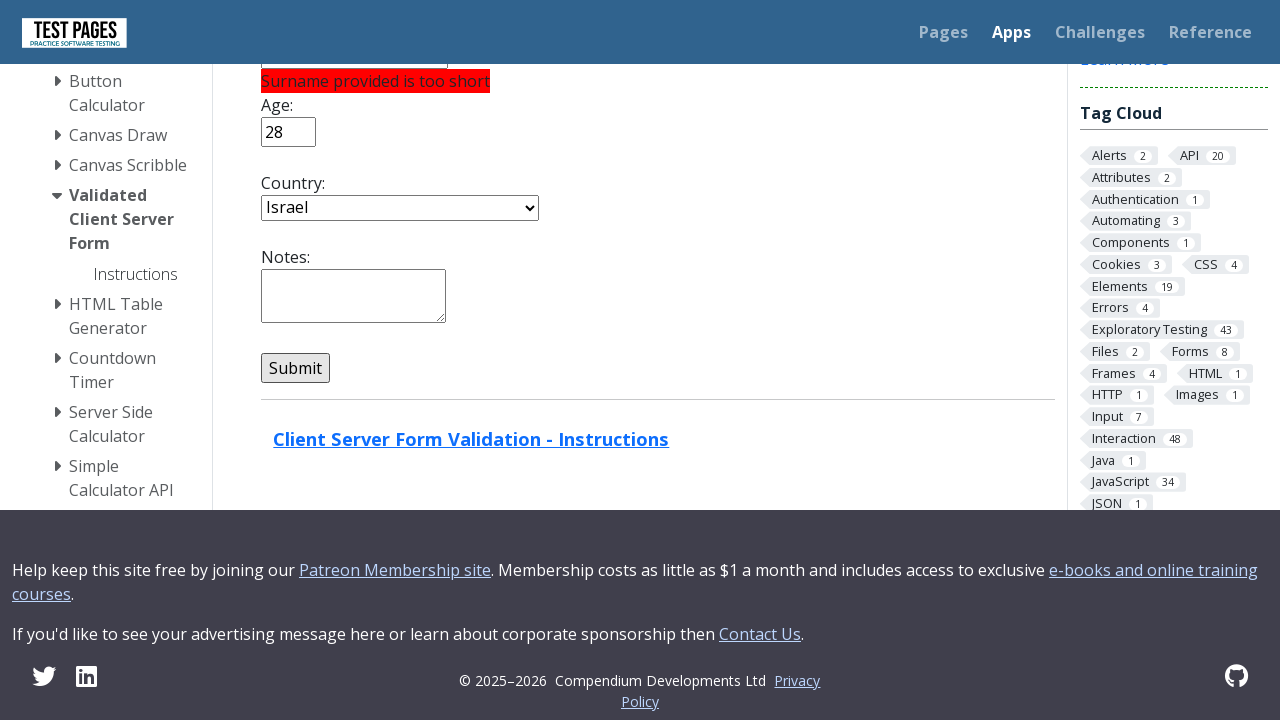